Tests checkbox functionality by checking a checkbox, verifying it's checked, clicking to uncheck it, and verifying it's unchecked.

Starting URL: https://lambdatest.com/selenium-playground/checkbox-demo

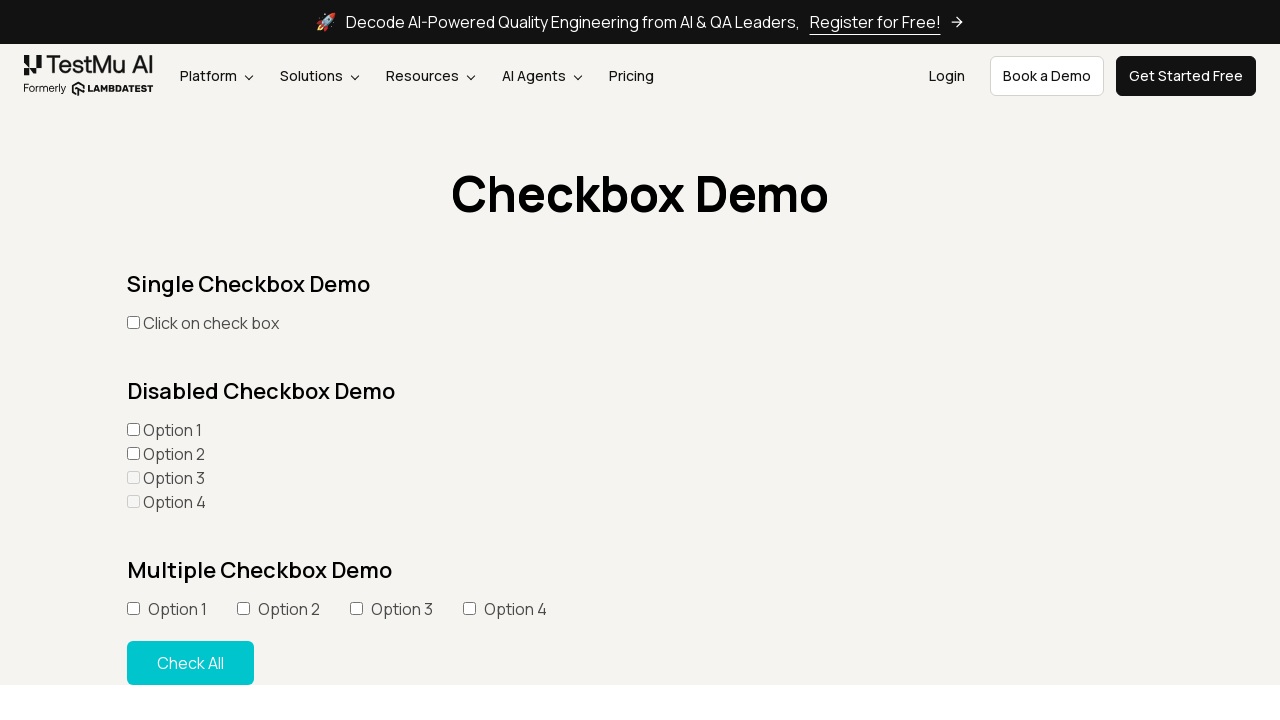

Located checkbox element with XPath selector
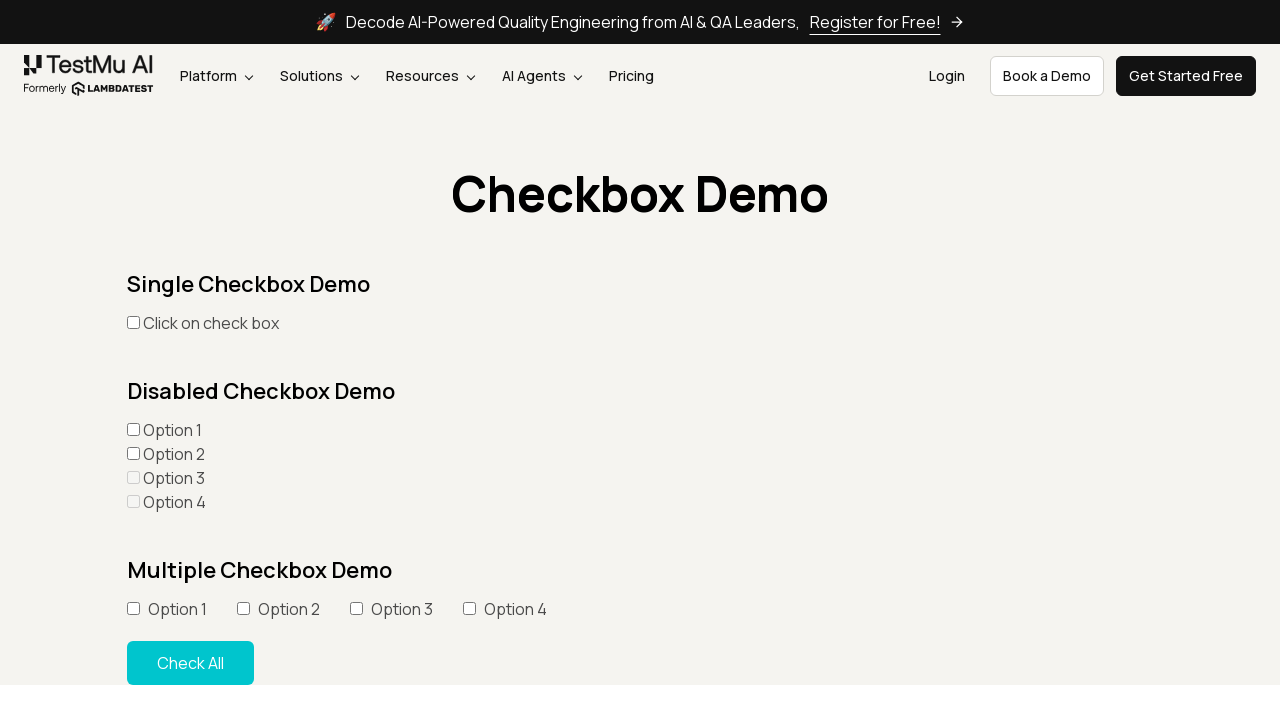

Checked the checkbox at (133, 322) on xpath=//label[normalize-space()='Click on check box']
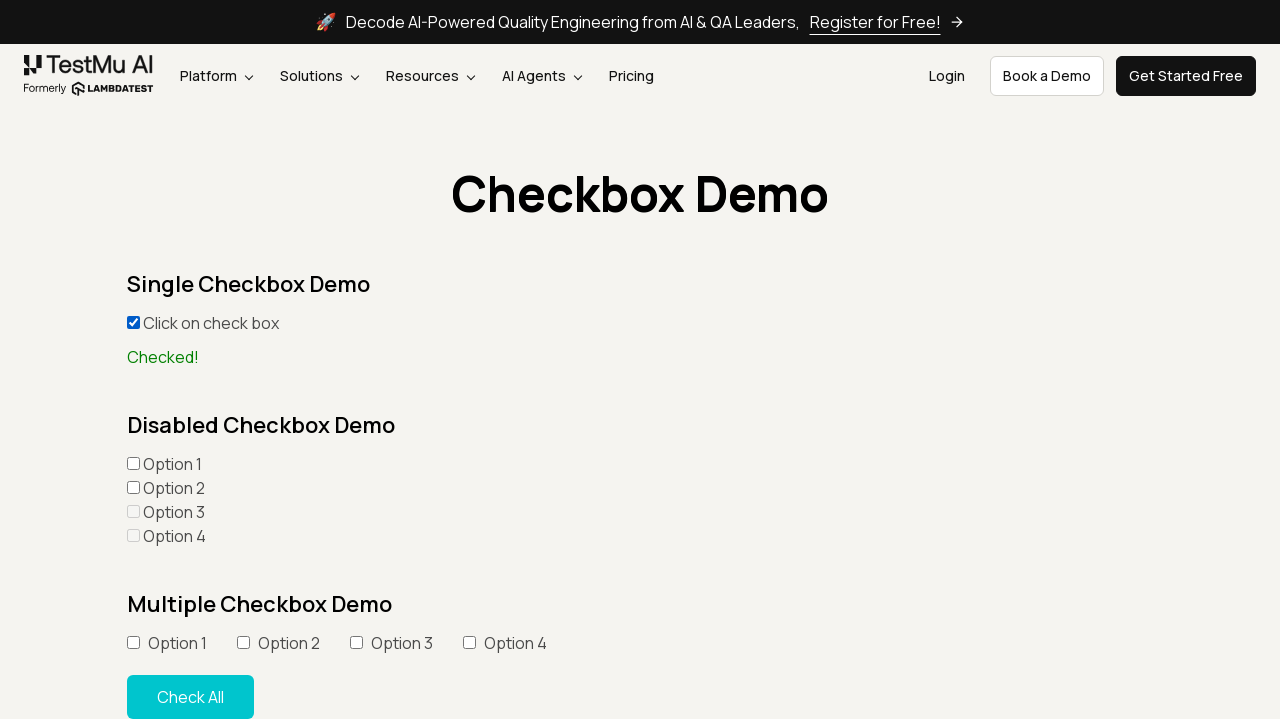

Verified that checkbox is checked
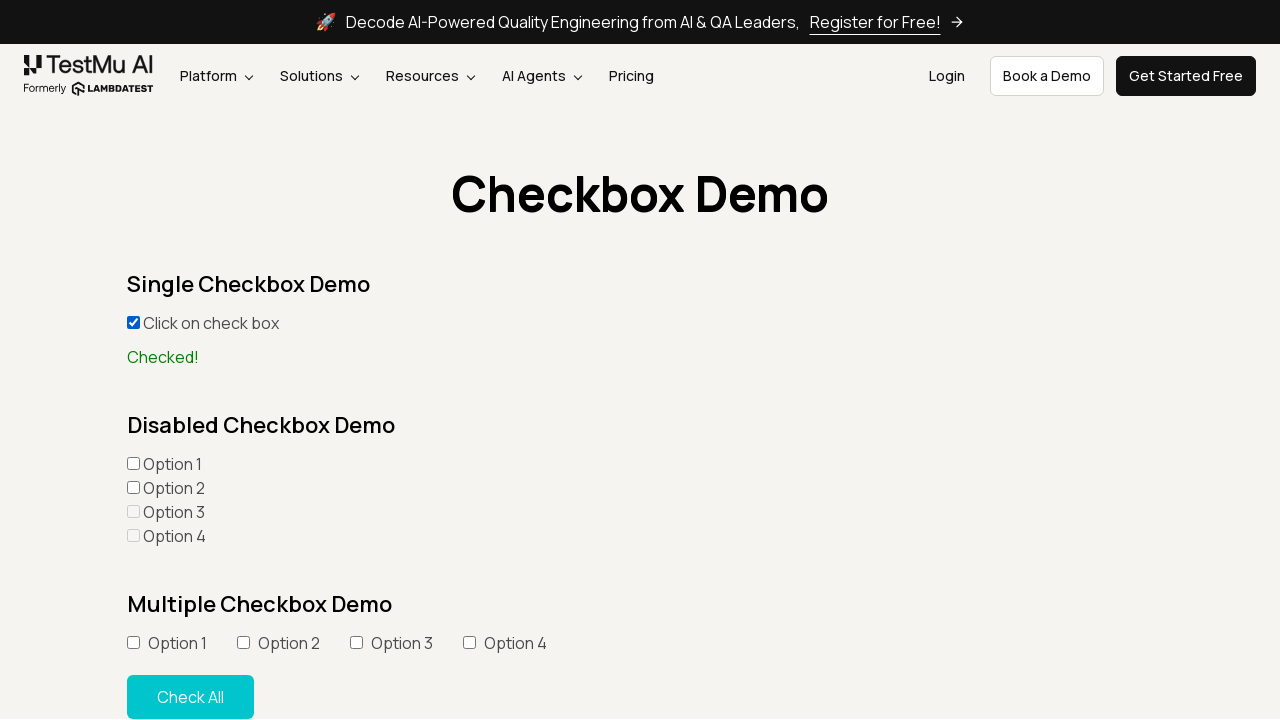

Clicked checkbox to uncheck it at (133, 322) on xpath=//label[normalize-space()='Click on check box']
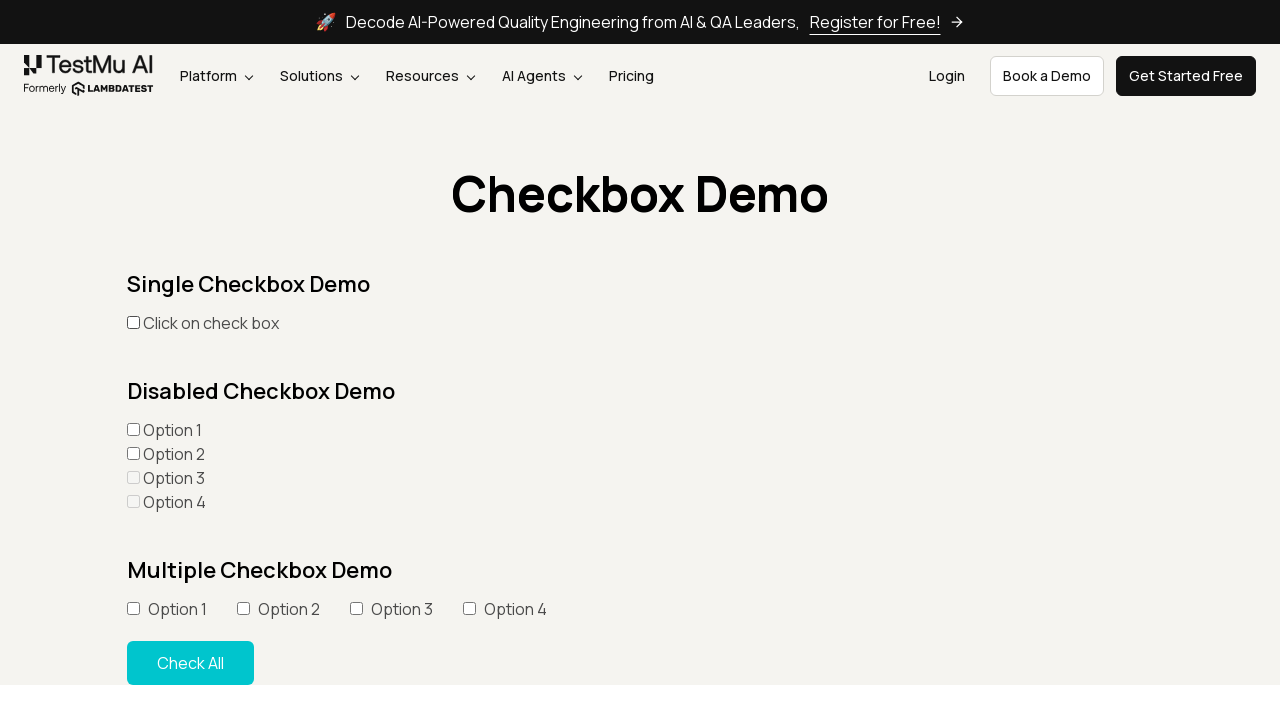

Verified that checkbox is unchecked
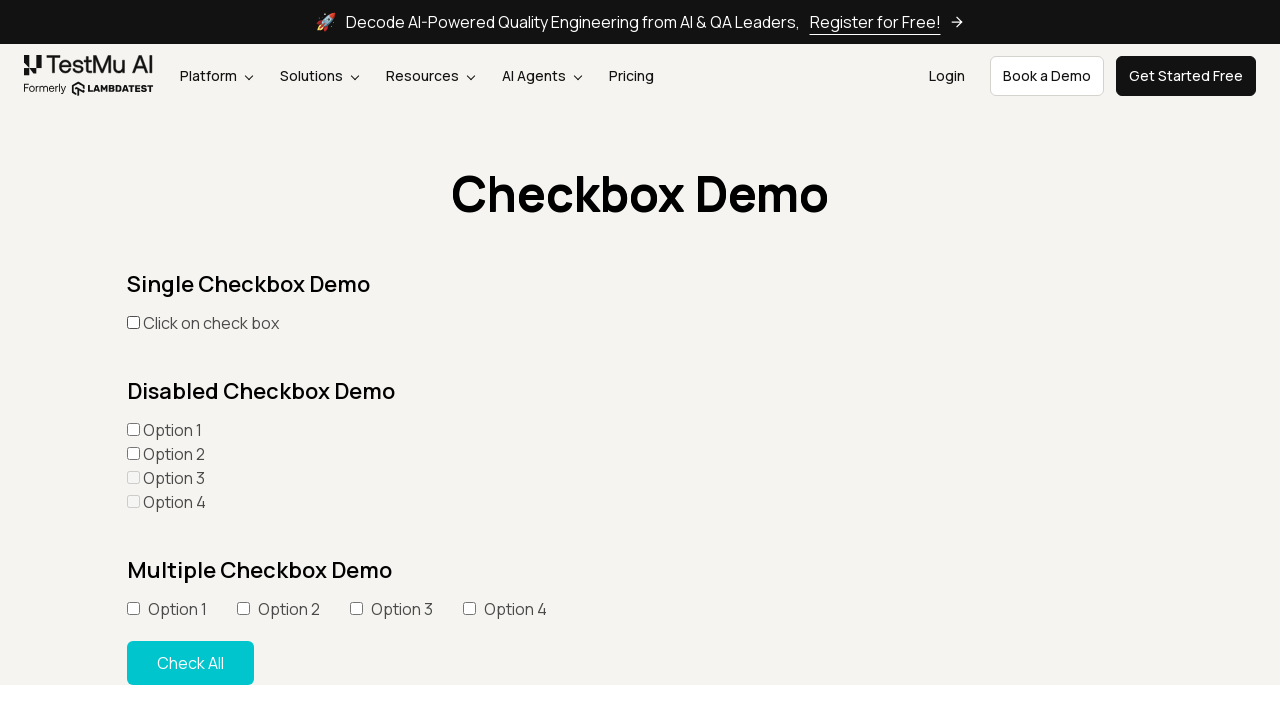

Navigated back to the previous page
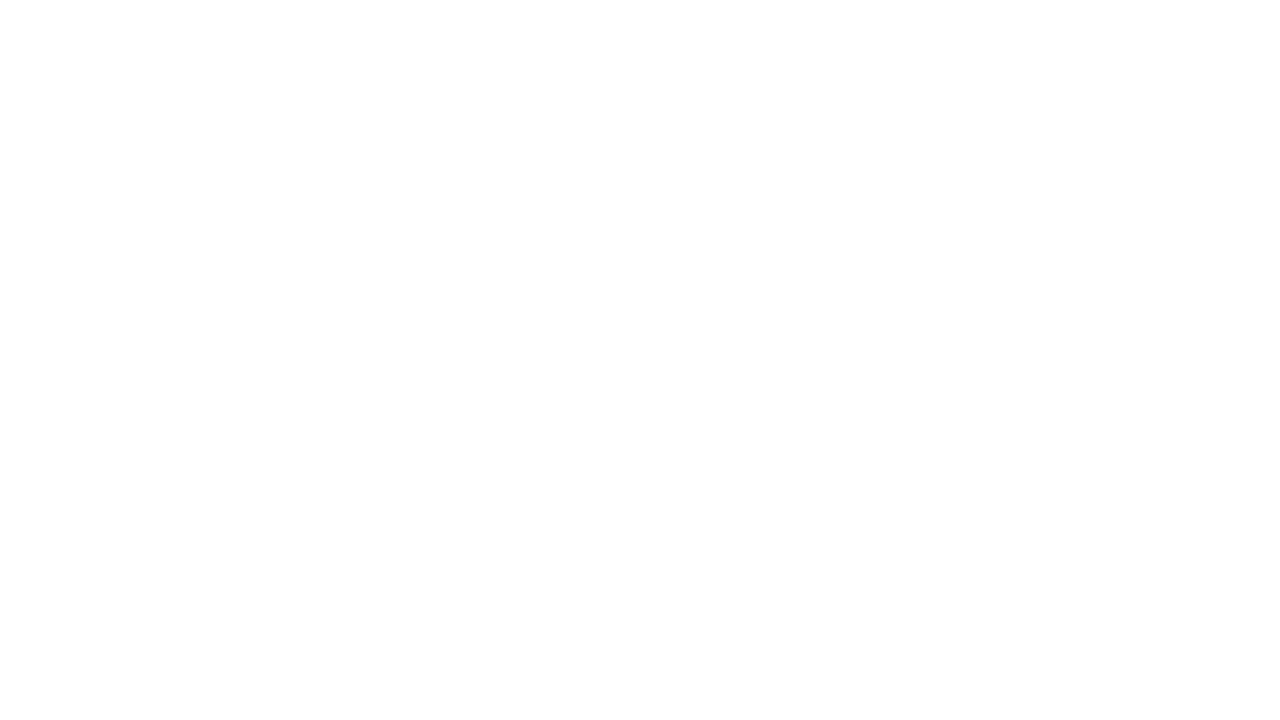

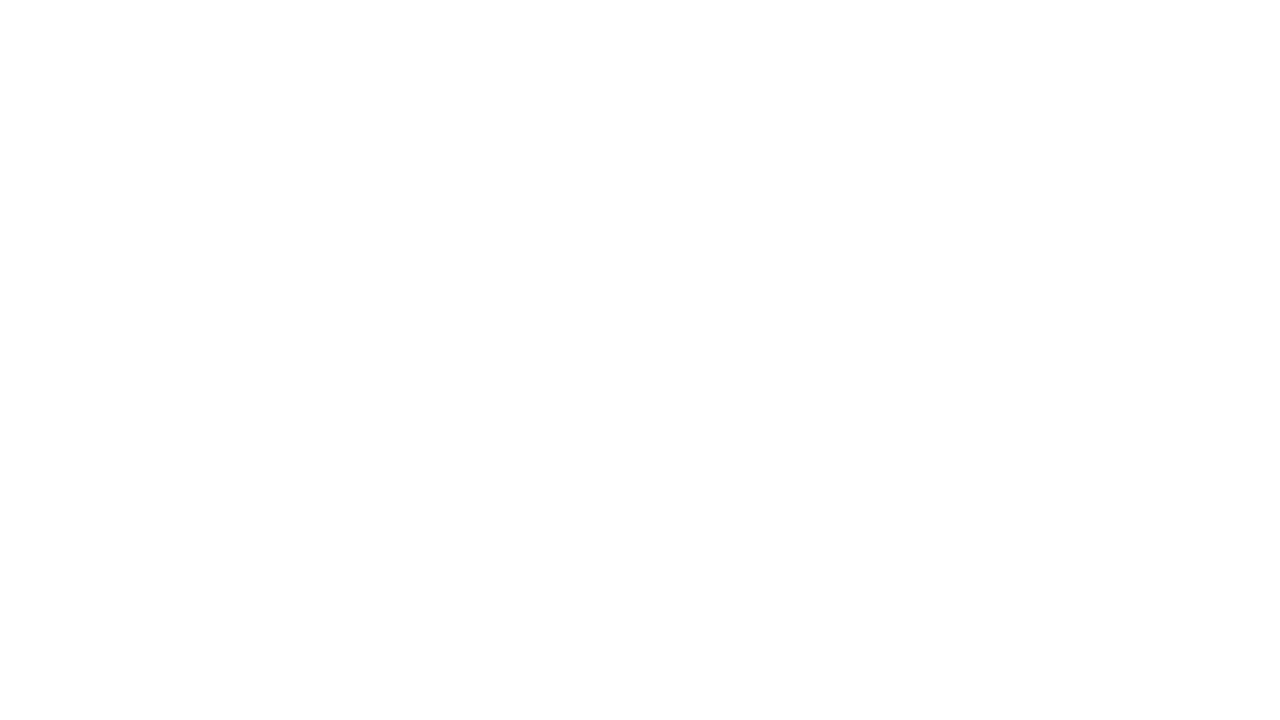